Tests the text box form by filling in name and email fields, submitting, and verifying the output message.

Starting URL: https://demoqa.com/

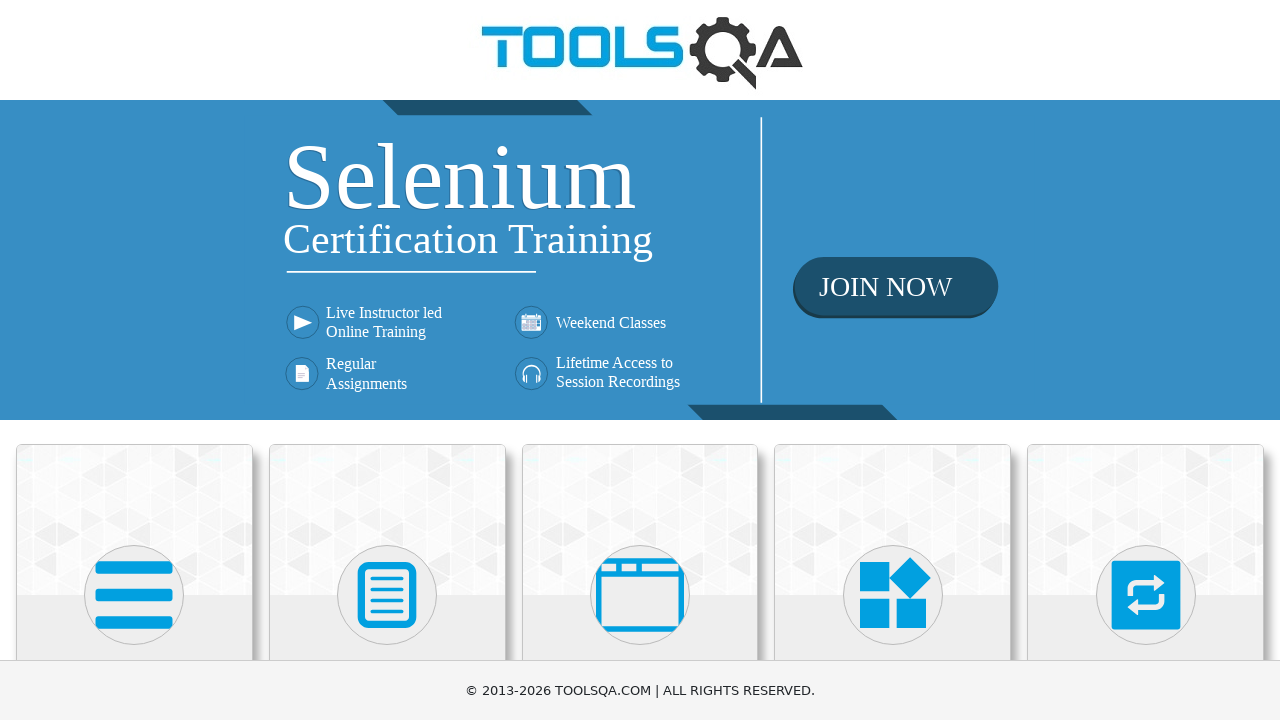

Clicked on Elements card at (134, 520) on xpath=//div[@class='card mt-4 top-card'][1]
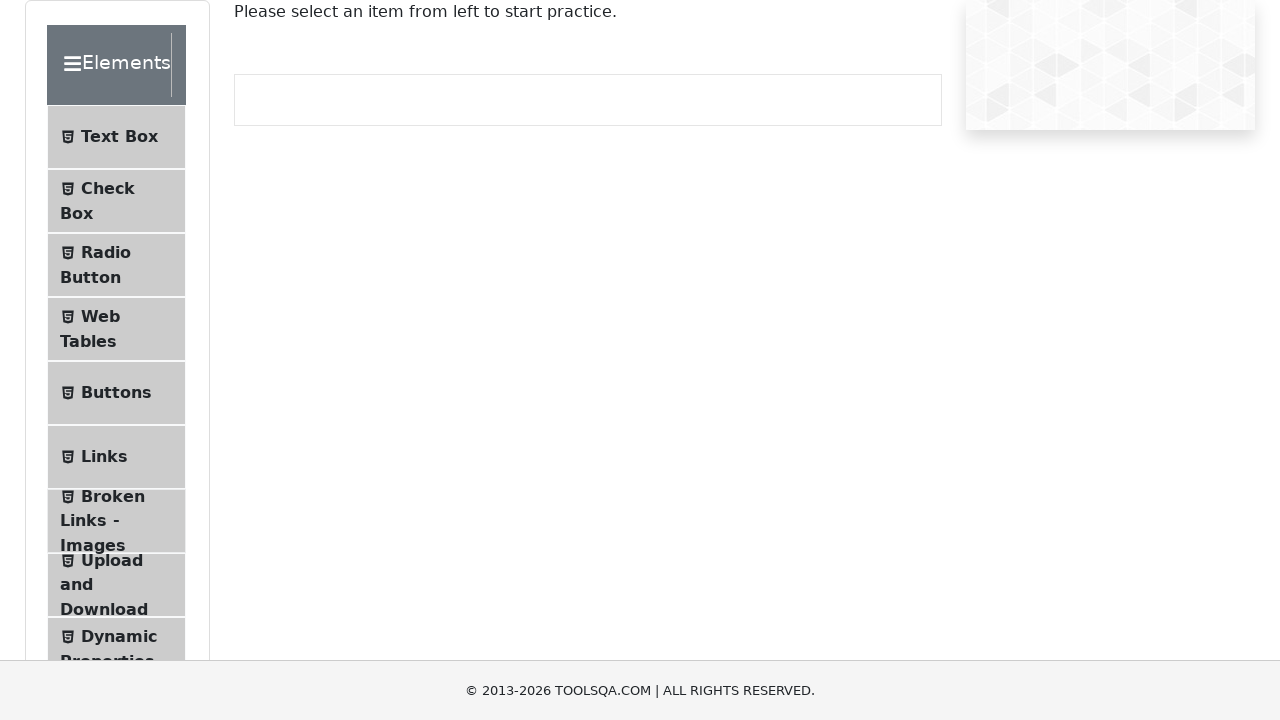

Clicked on Text Box menu item at (116, 137) on xpath=//li[@id='item-0'][1]
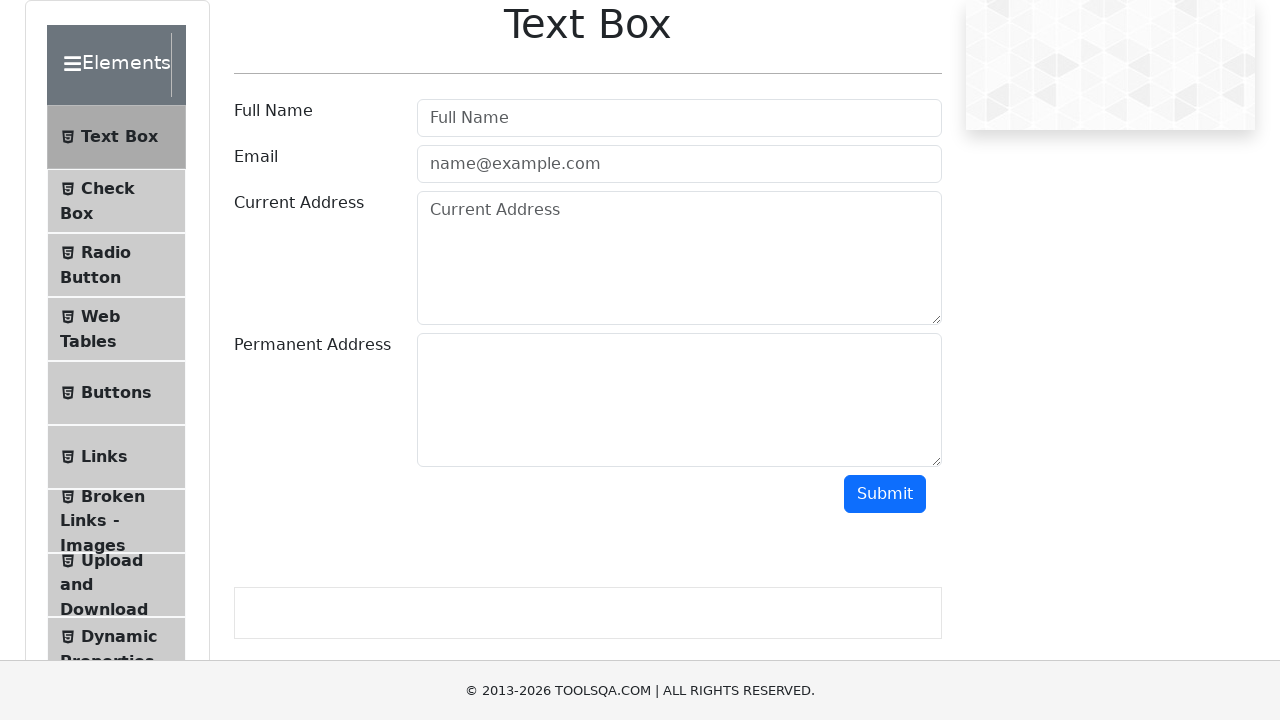

Filled in full name field with 'Barak Obama' on xpath=//input[@class=' mr-sm-2 form-control'][1]
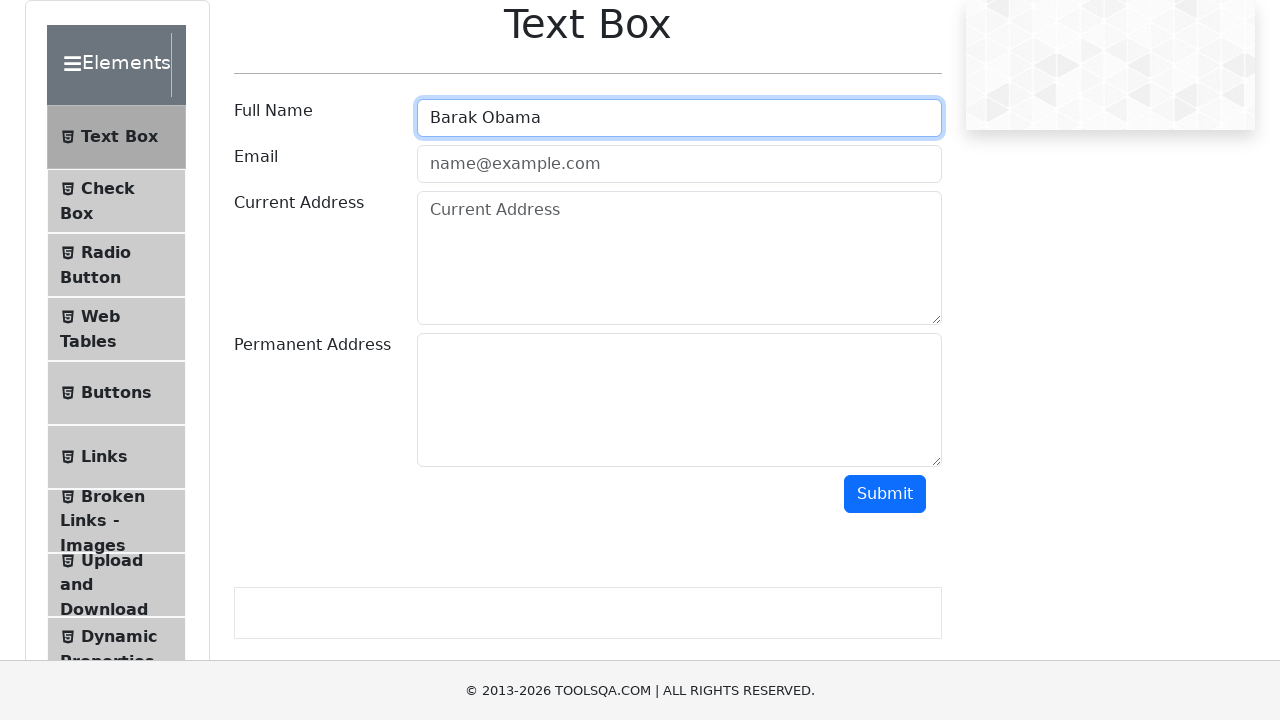

Filled in email field with 'barak1961@gmail.com' on input.mr-sm-2.form-control
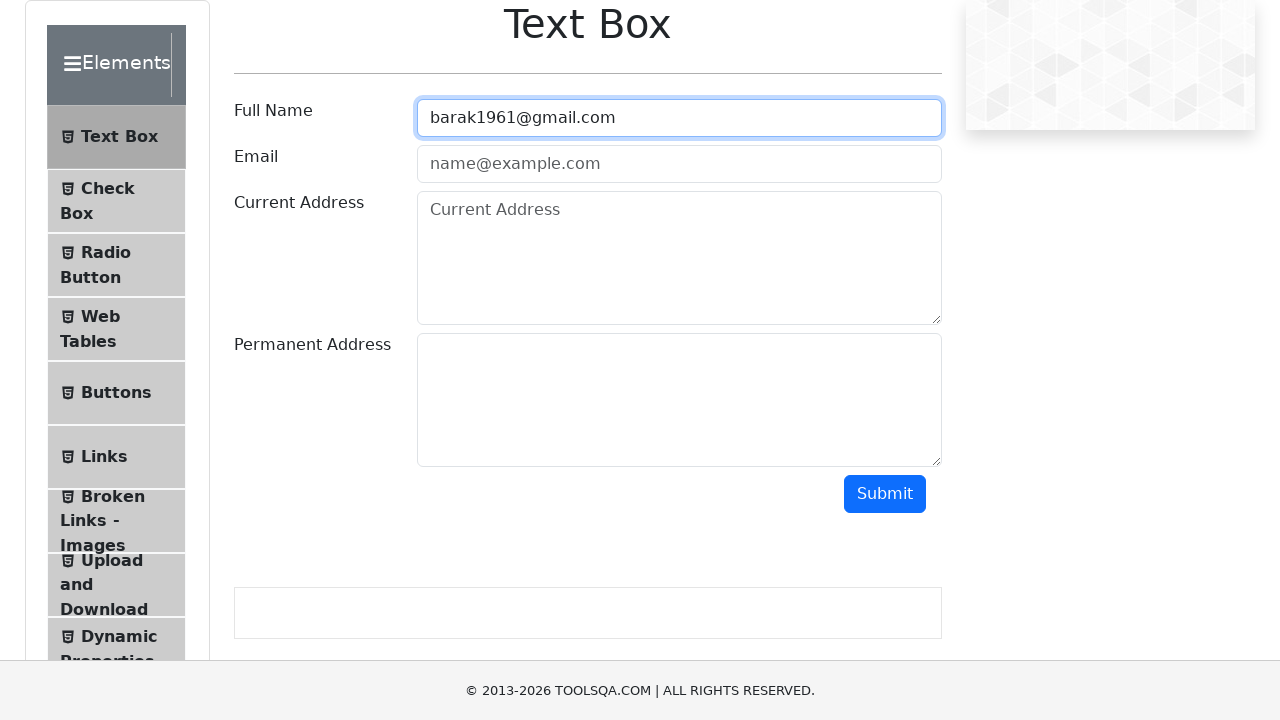

Clicked submit button to submit the form at (885, 494) on #submit
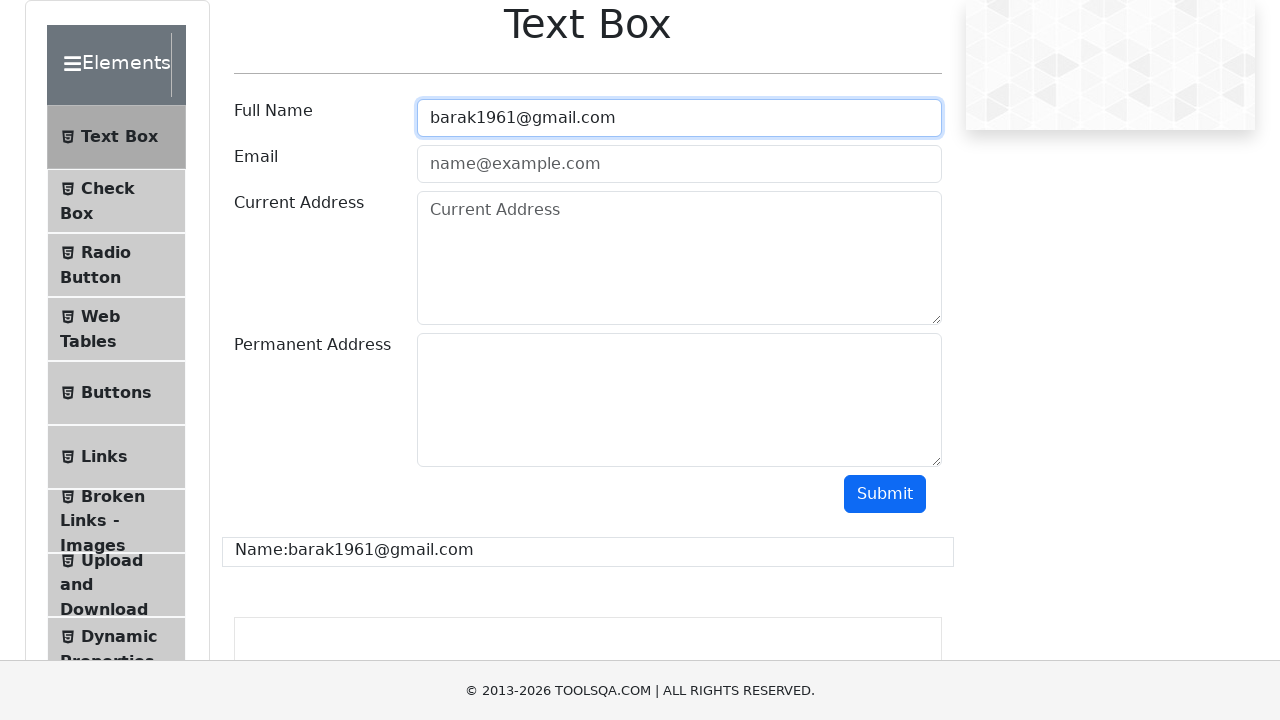

Output message displayed after form submission
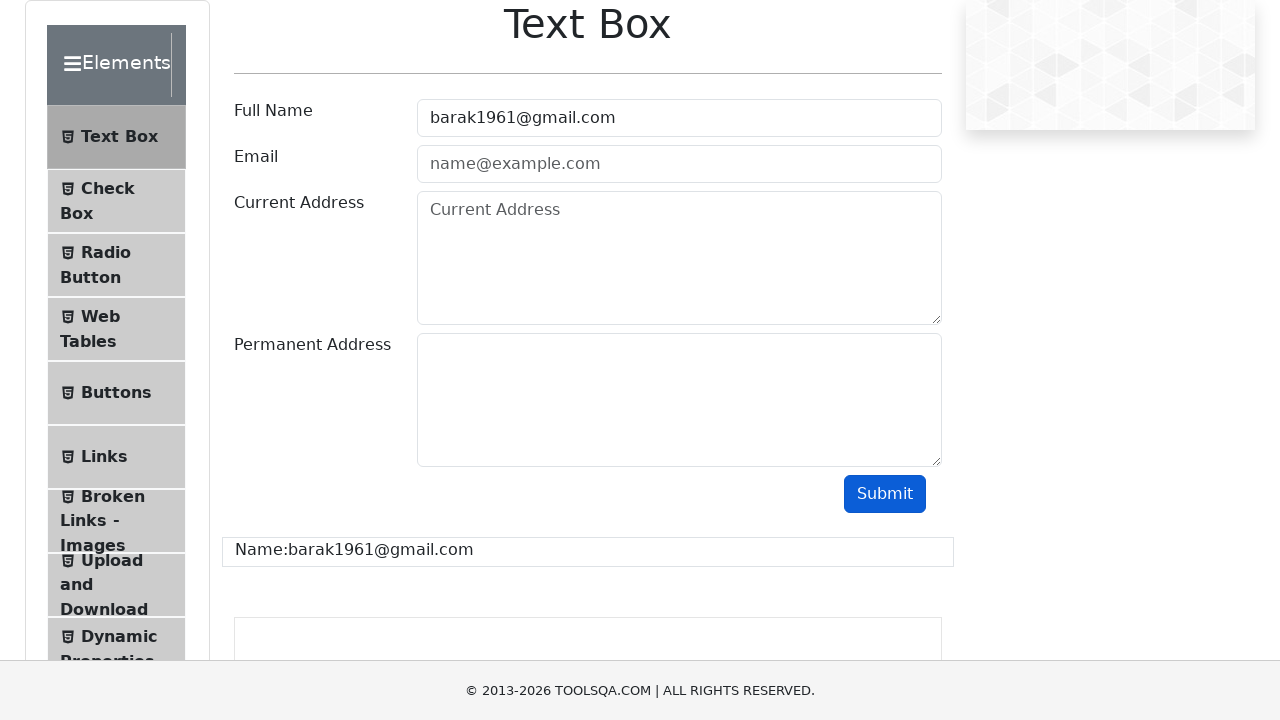

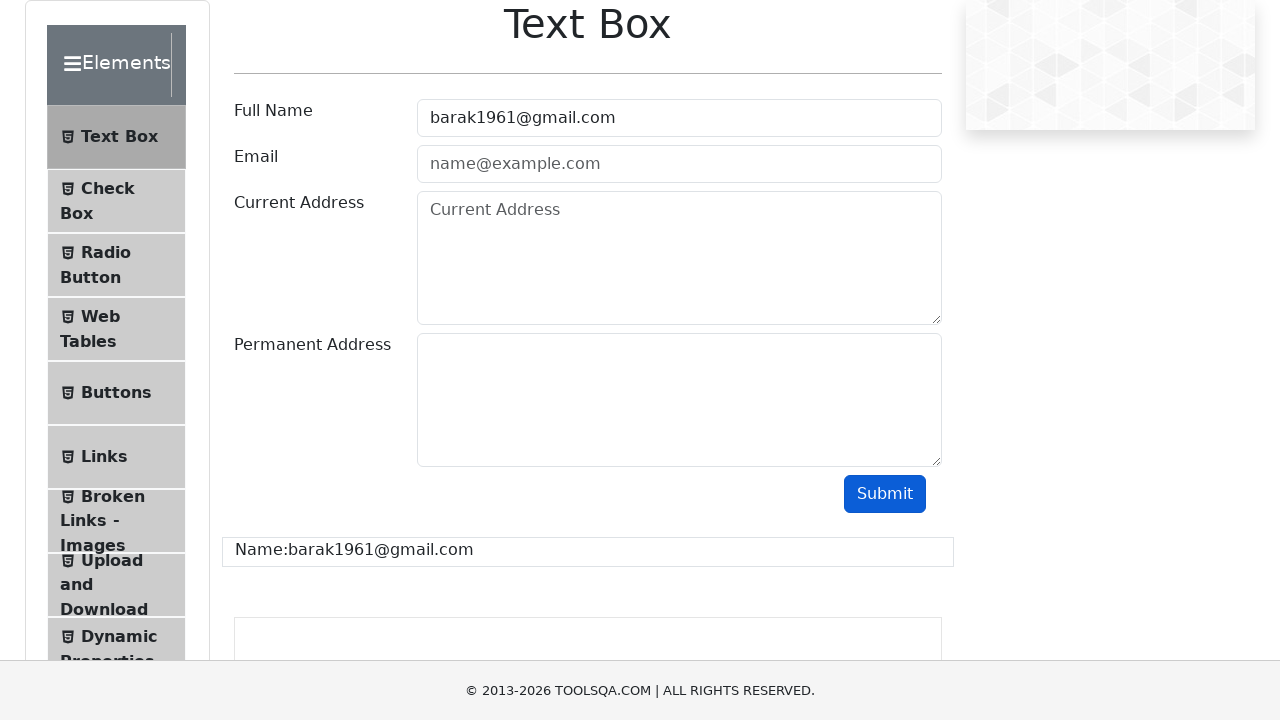